Tests a simple input field by entering text and pressing Enter, then verifies the result is displayed

Starting URL: https://www.qa-practice.com/elements/input/simple

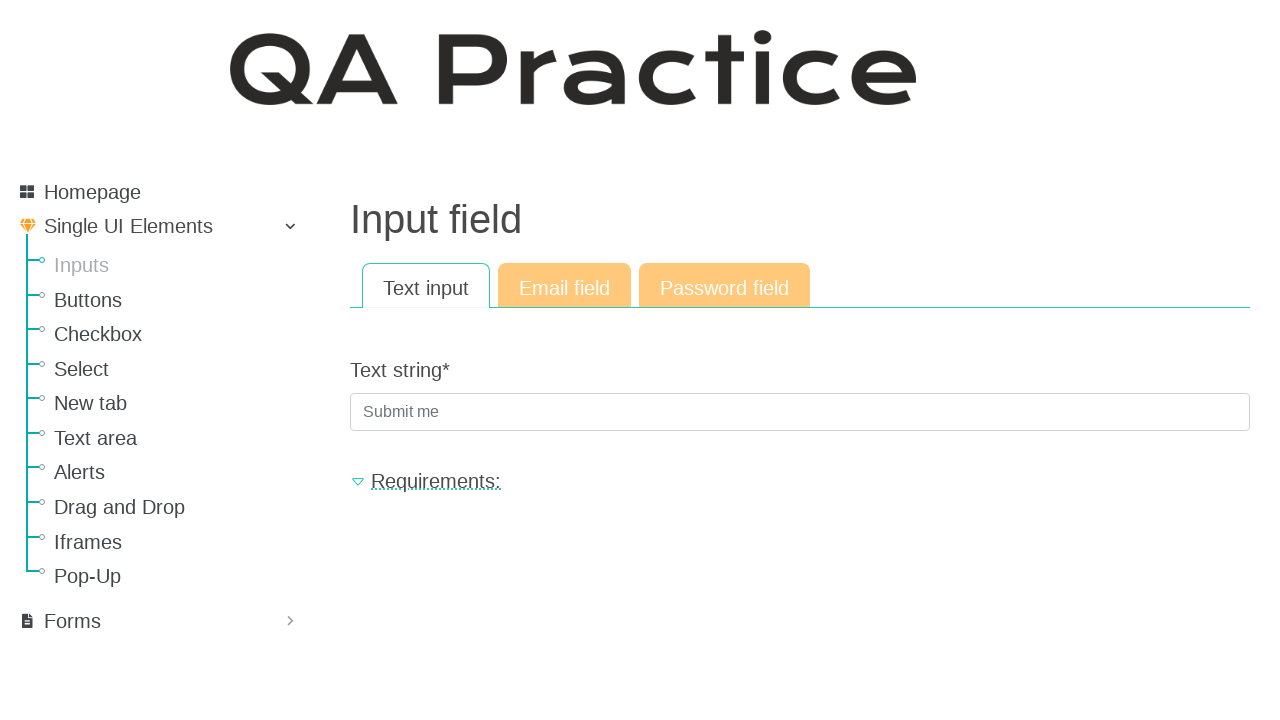

Waited for simple input field to be present
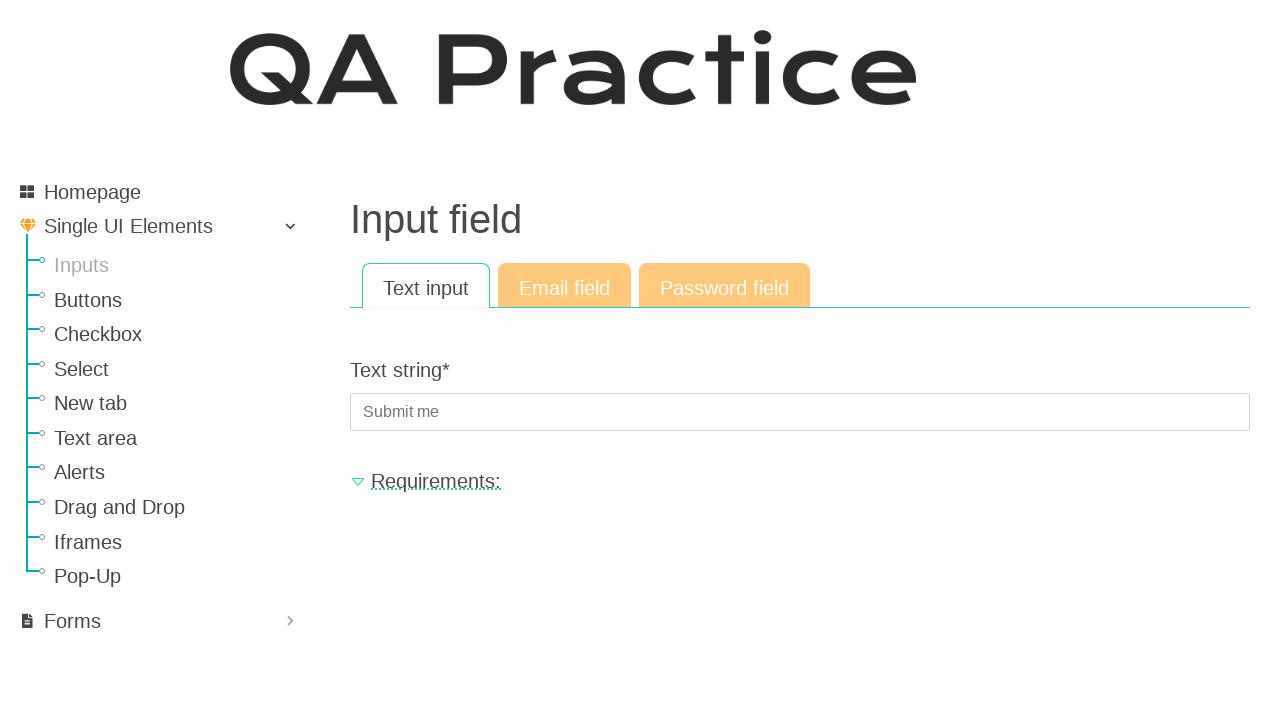

Filled input field with 'First_test_selenium' on #id_text_string
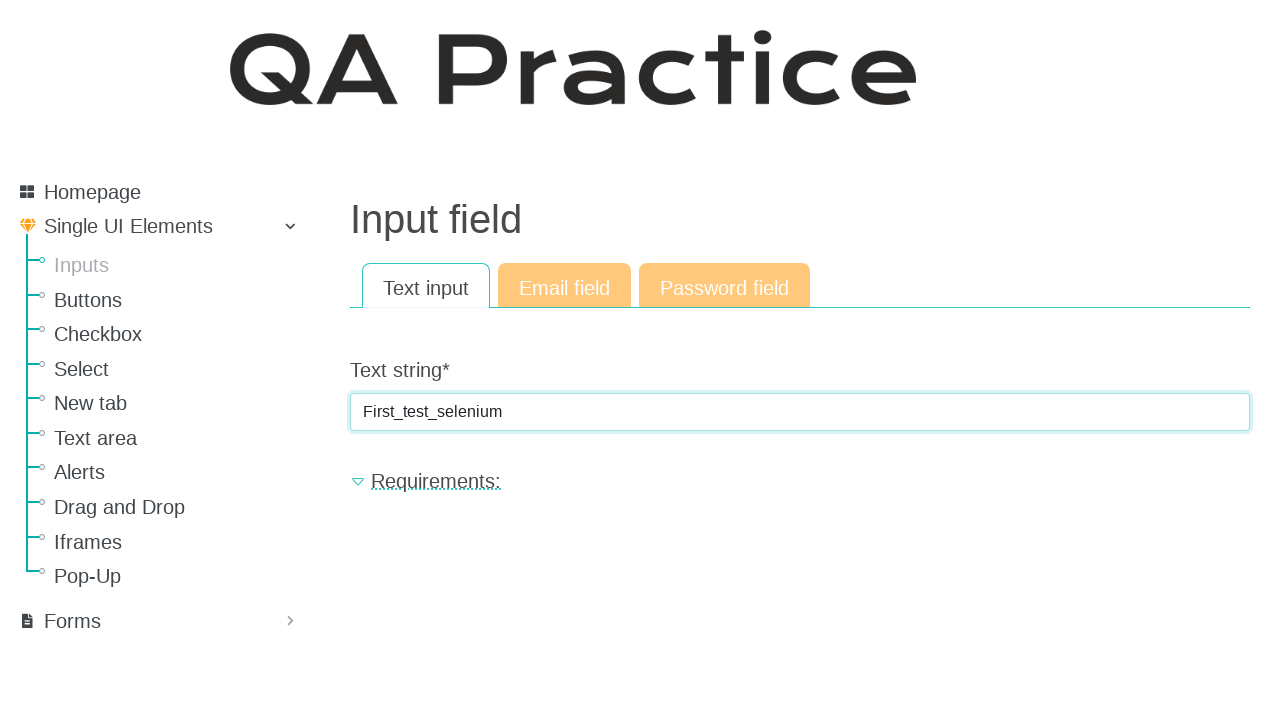

Pressed Enter to submit the input on #id_text_string
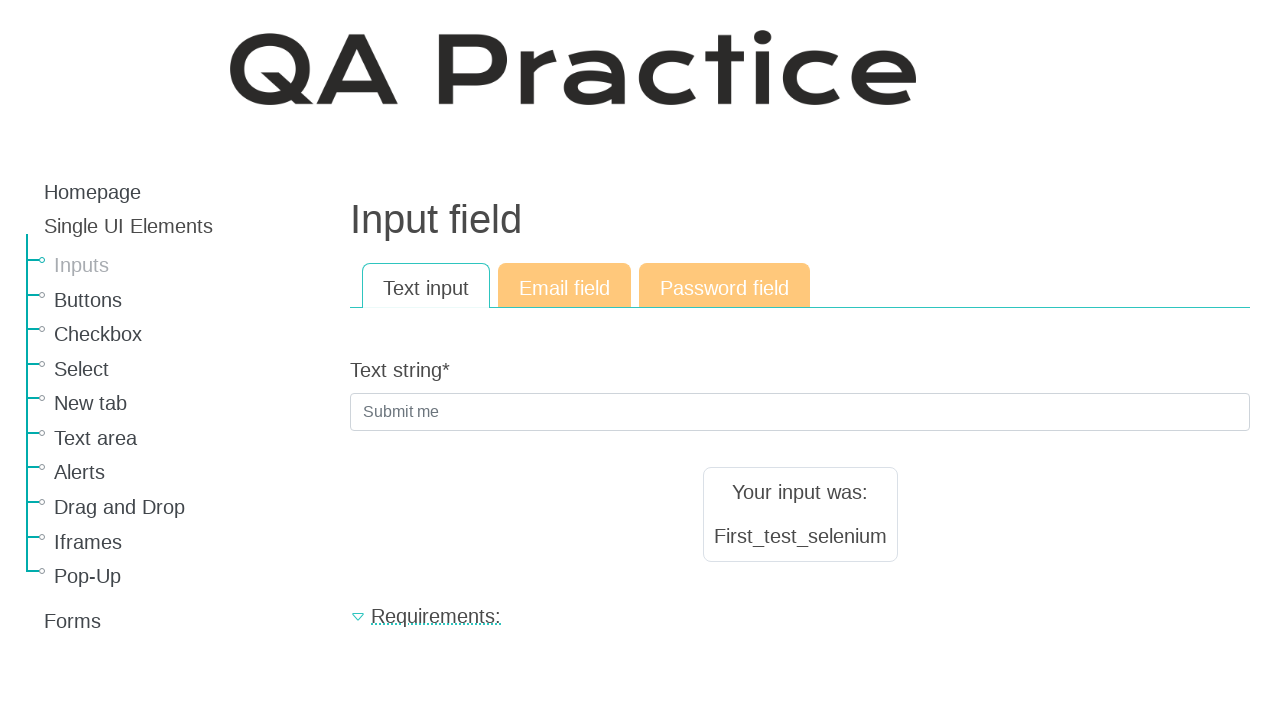

Result text appeared on the page
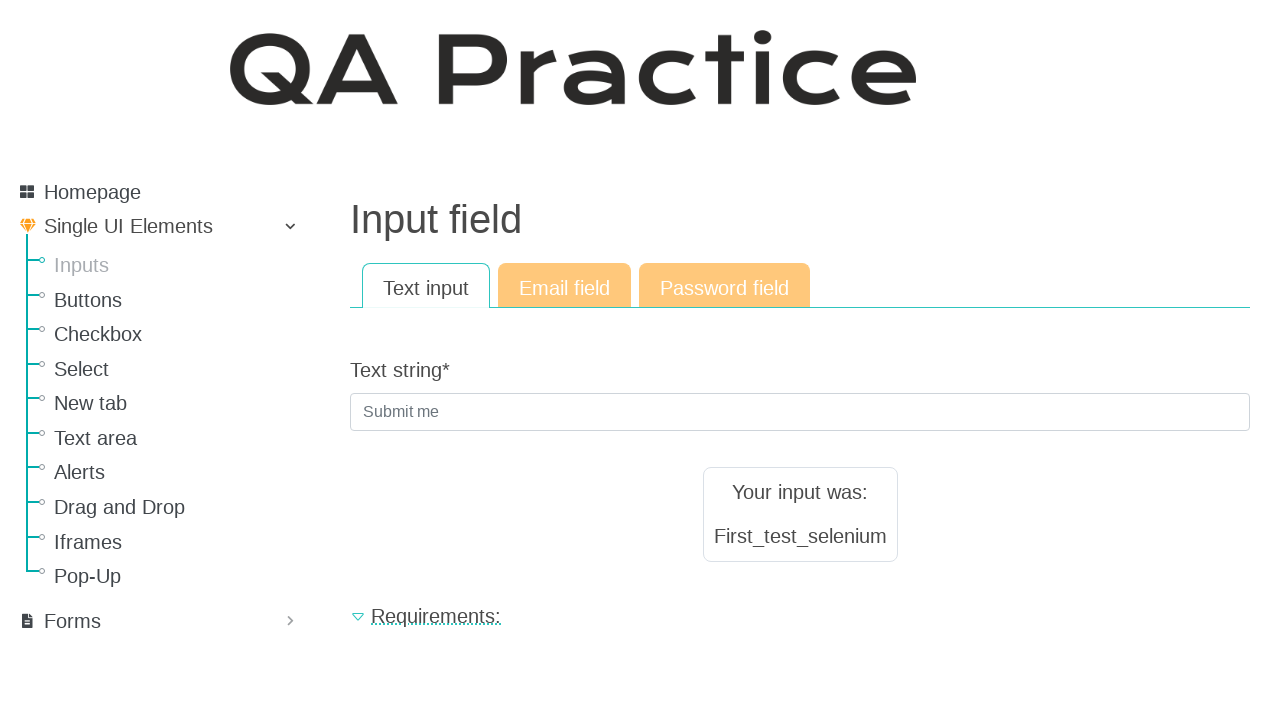

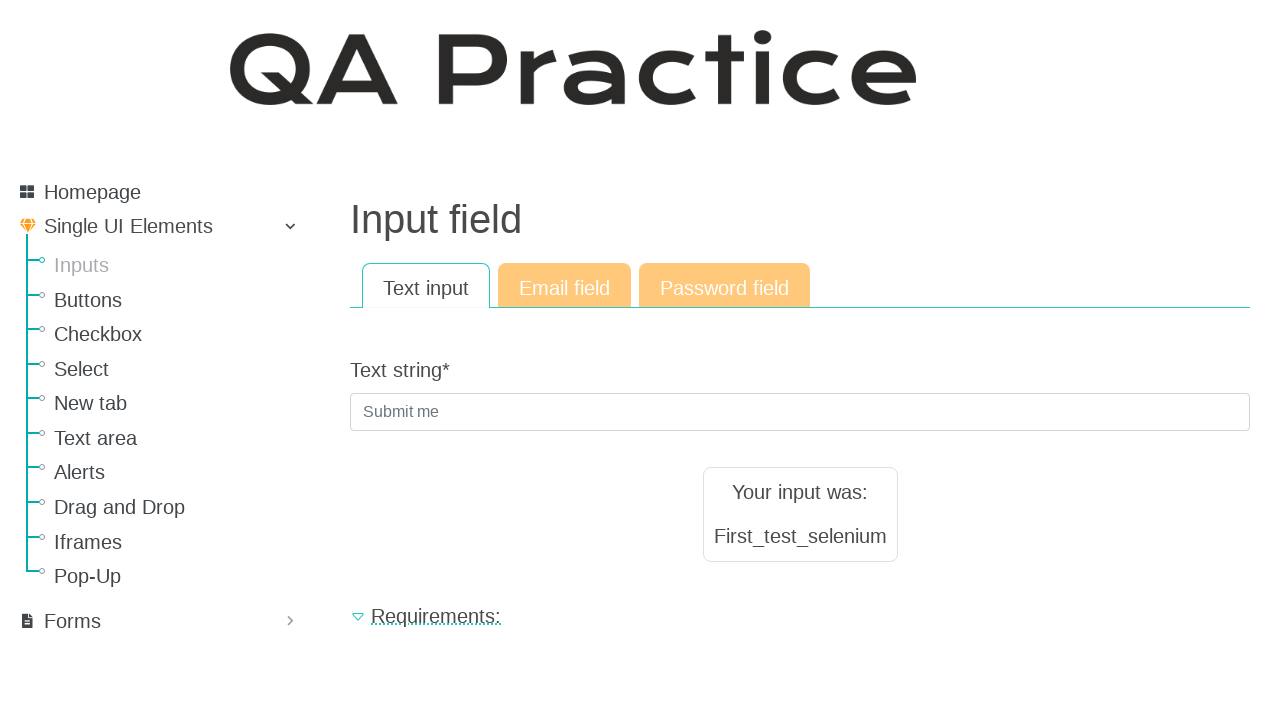